Tests window switching functionality by opening a new window via a link click and switching between the original and new windows to verify content

Starting URL: https://the-internet.herokuapp.com/windows

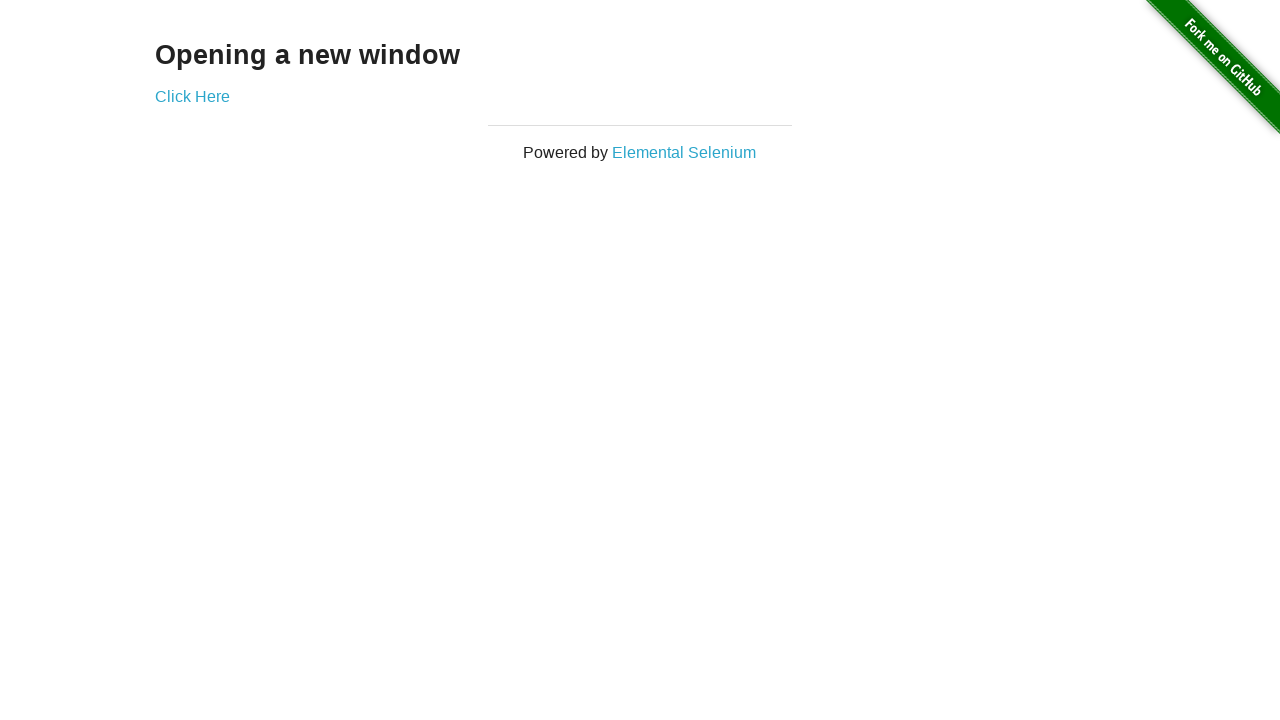

Clicked 'Click Here' link to open new window at (192, 96) on text=Click Here
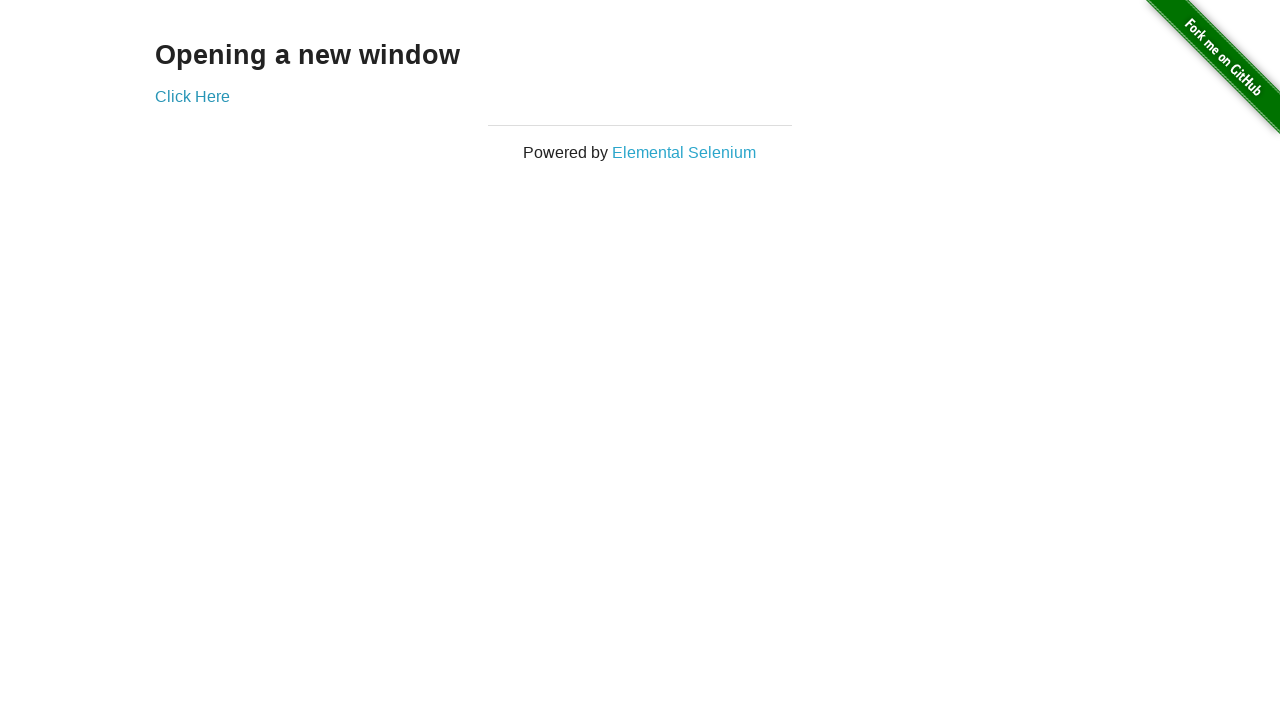

New window opened and captured
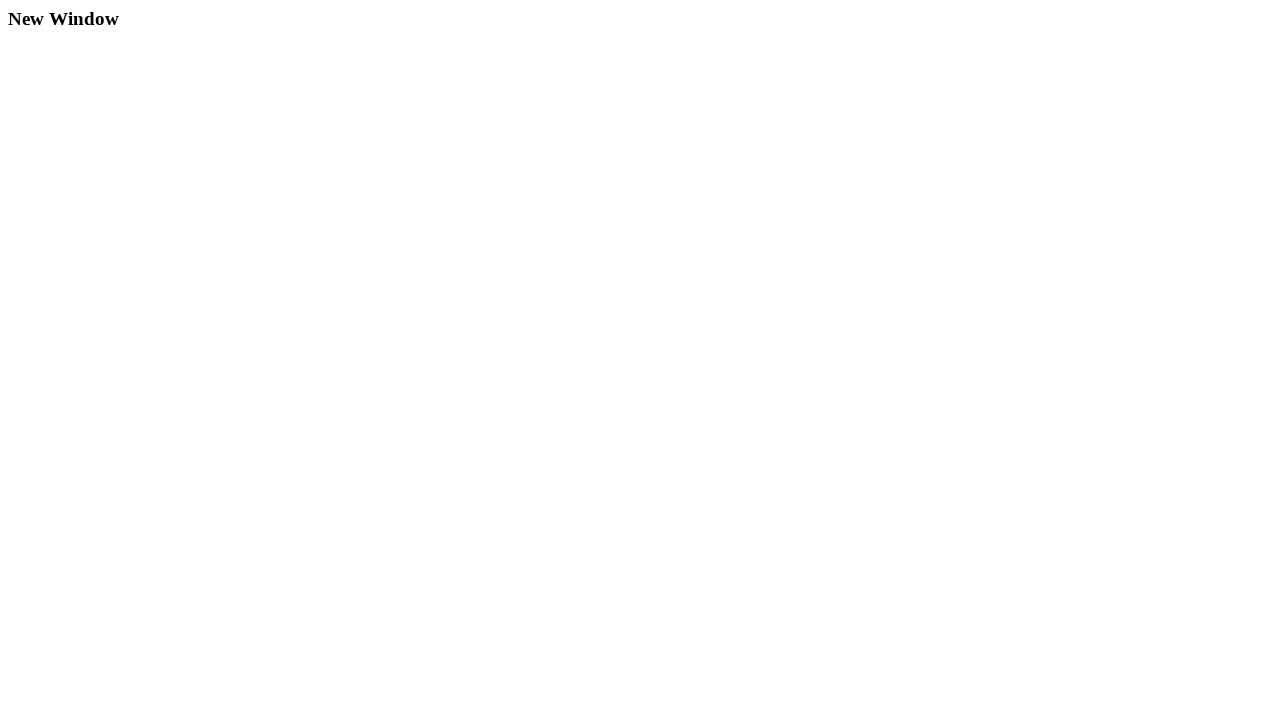

Verified 'New Window' header is present in new window
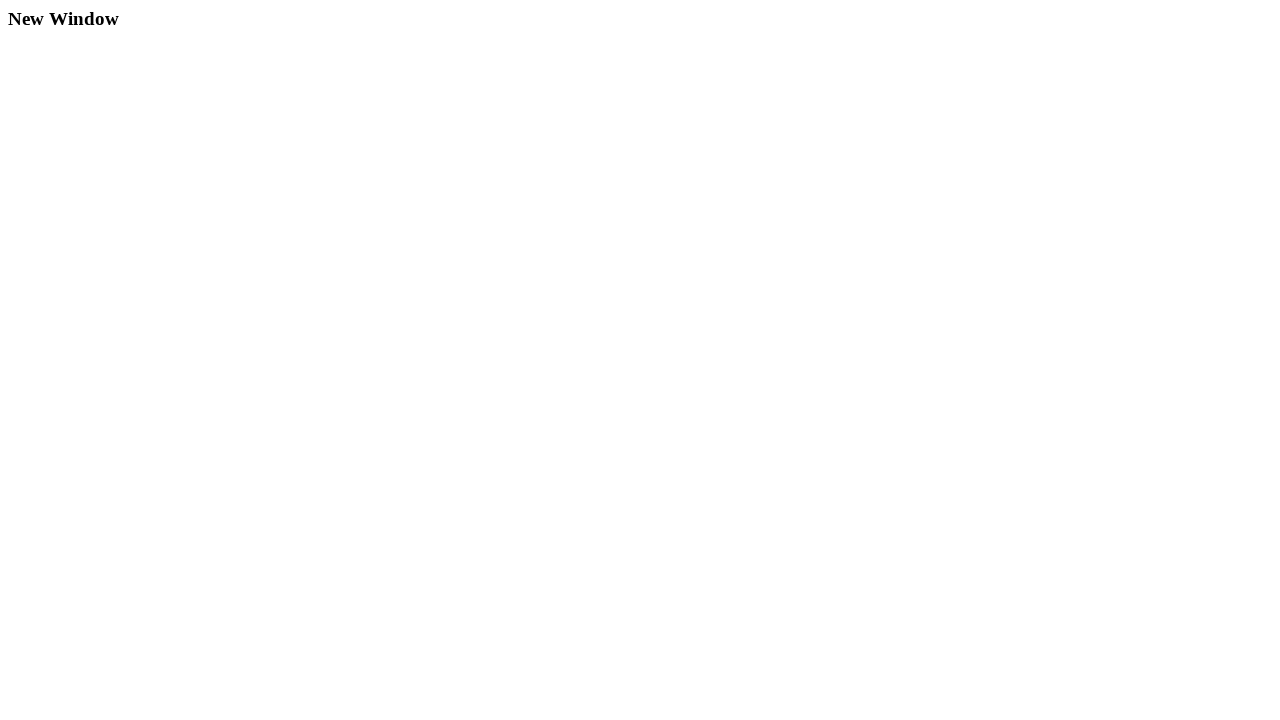

Verified 'Opening a new window' header is present in original window
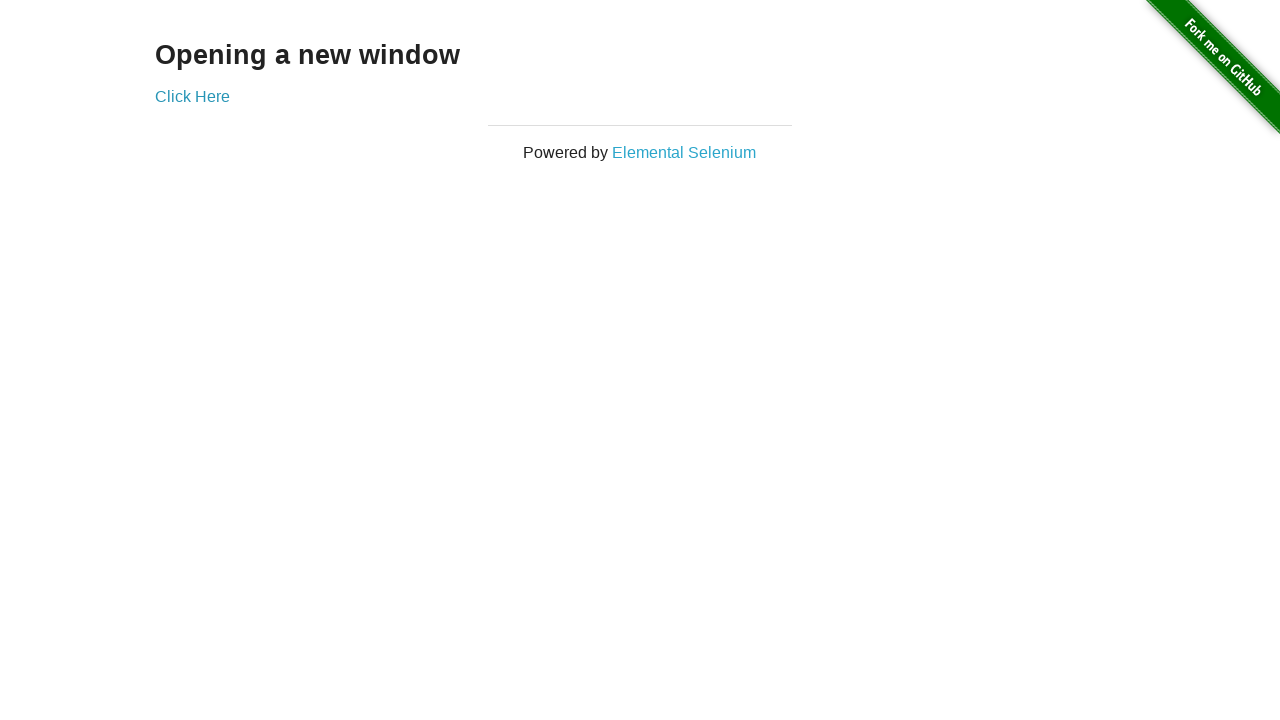

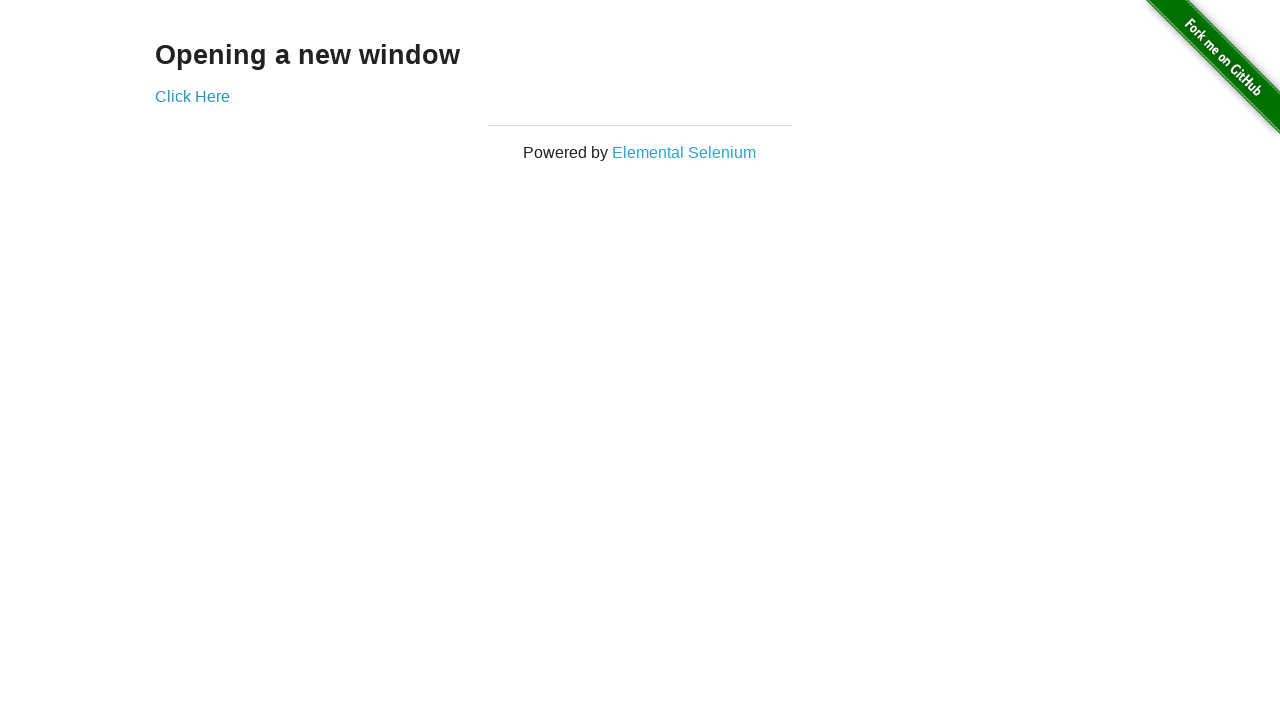